Tests Qwant search engine by entering a search query and submitting the search form

Starting URL: https://www.qwant.com/

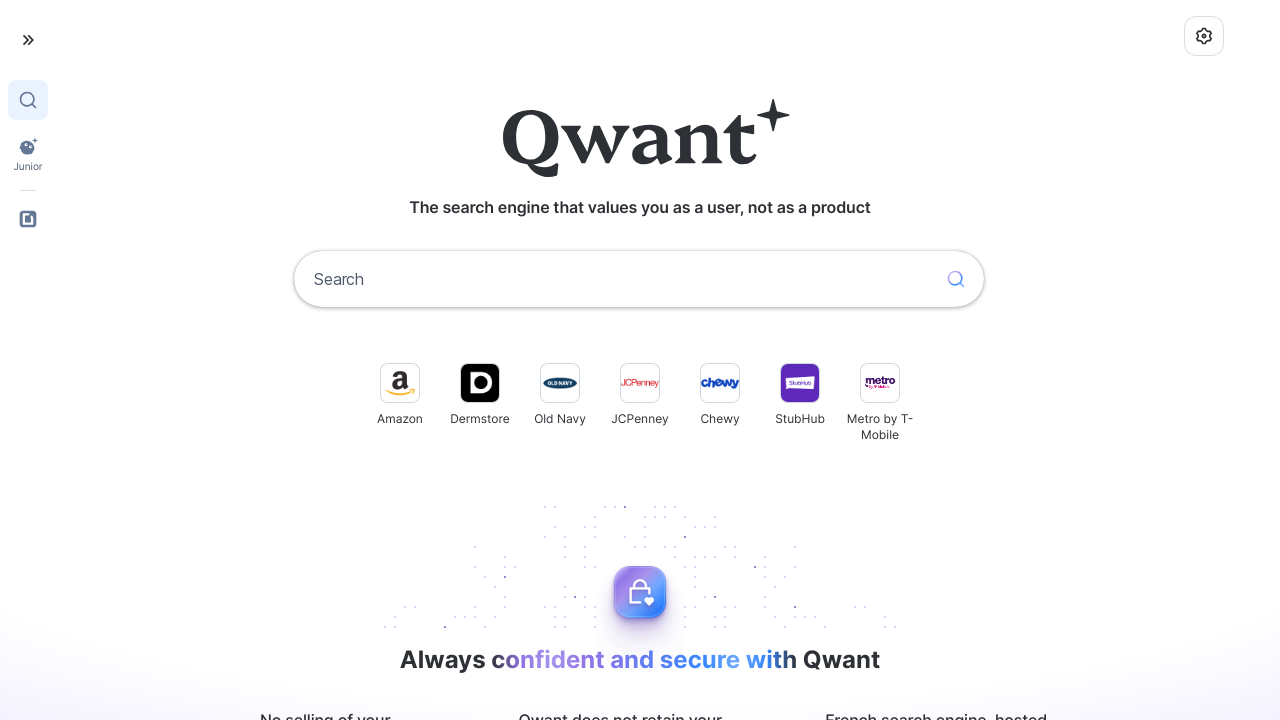

Cleared the search input box on input[name='q']
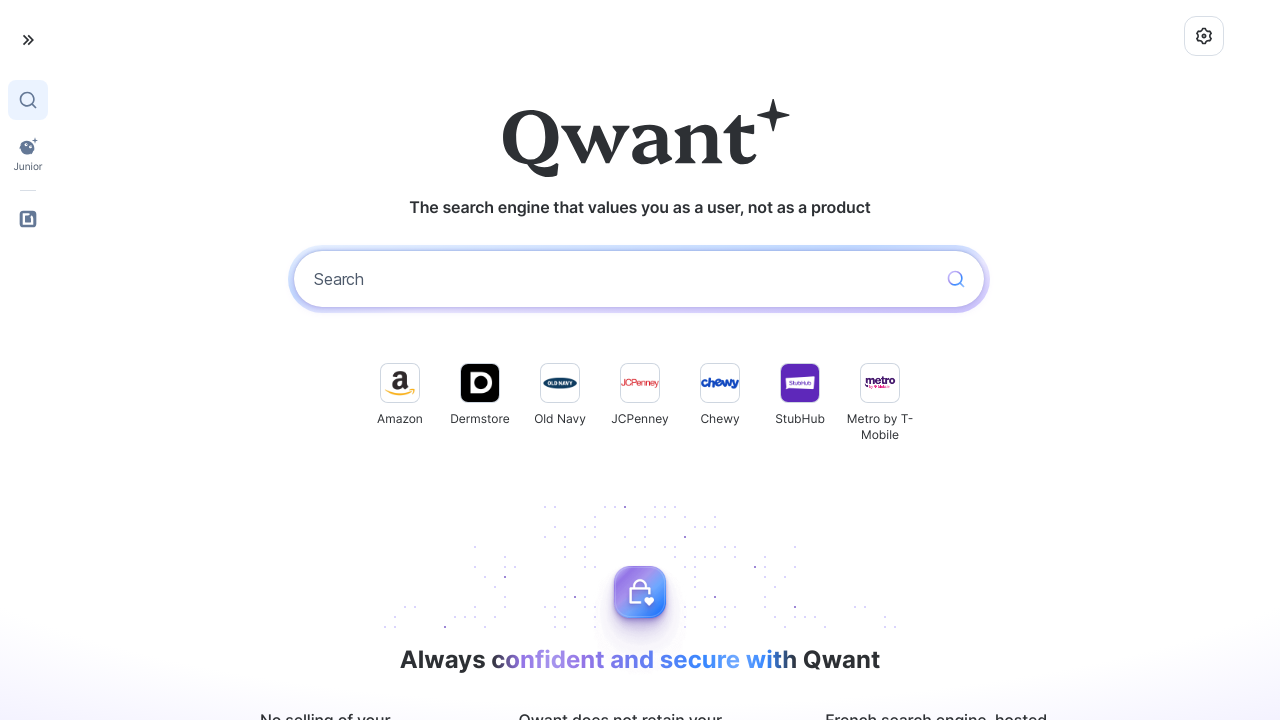

Entered search query 'Adele' in search field on input[name='q']
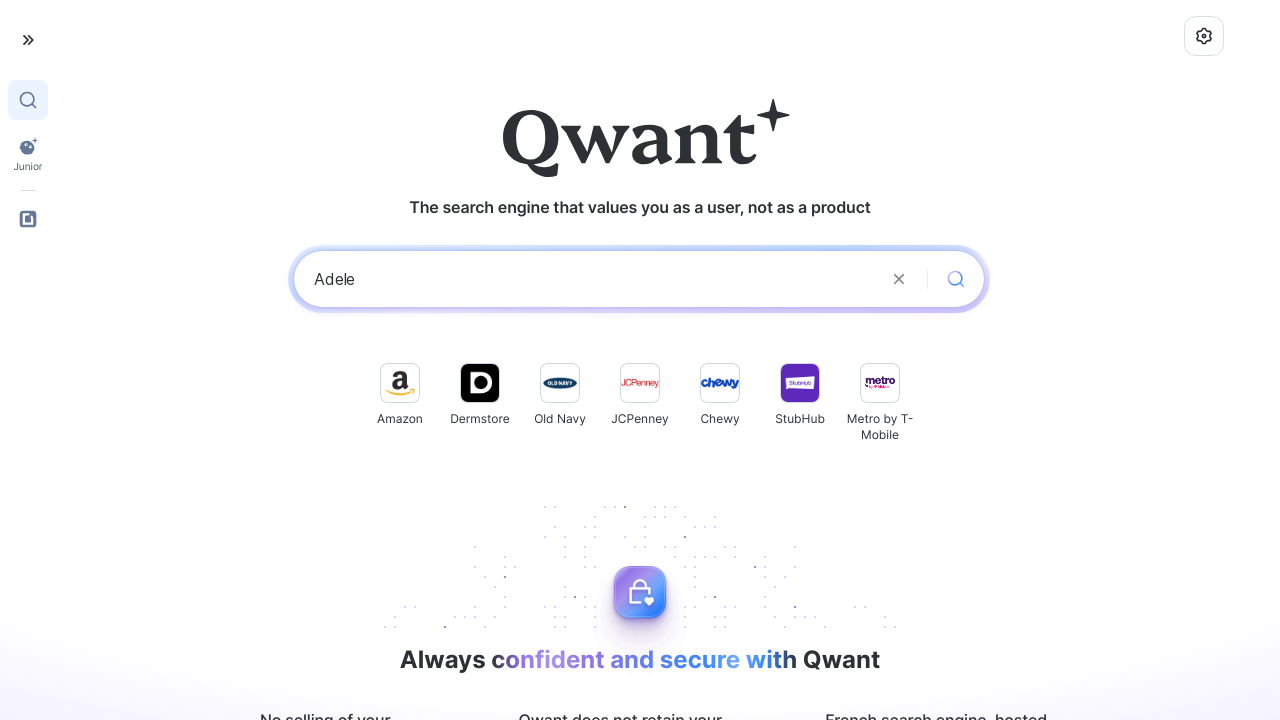

Submitted search form by pressing Enter on input[name='q']
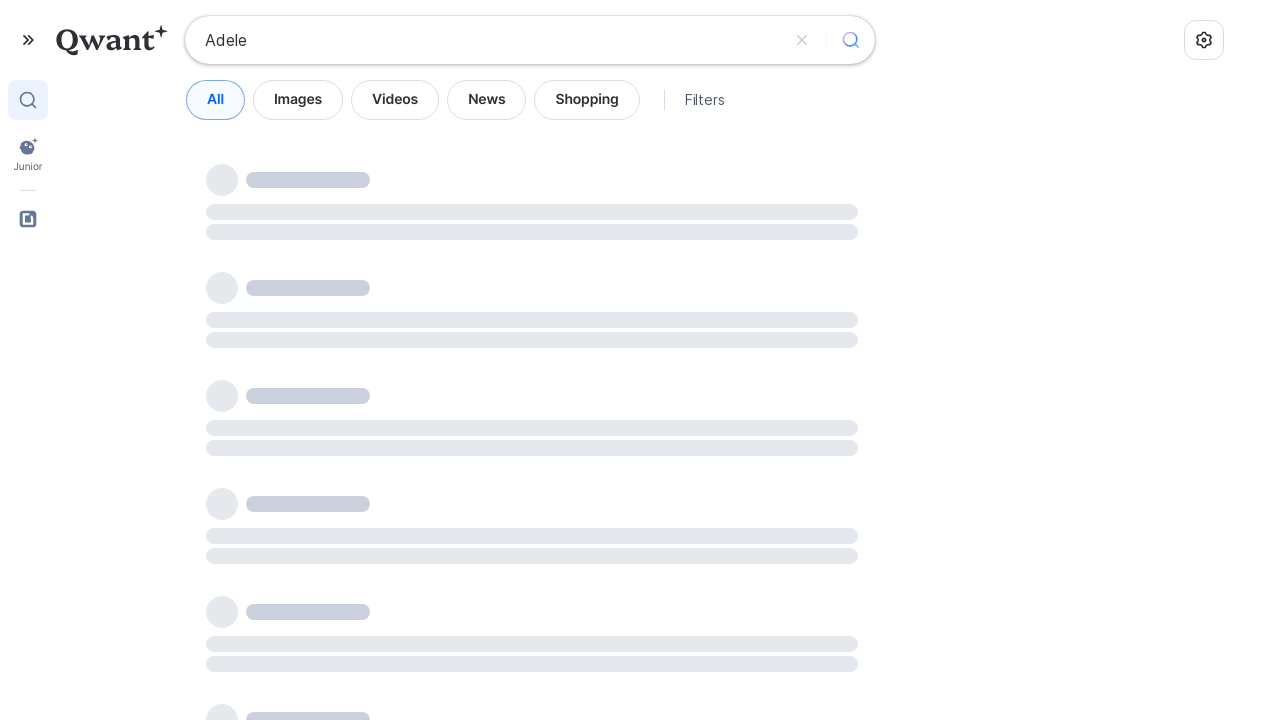

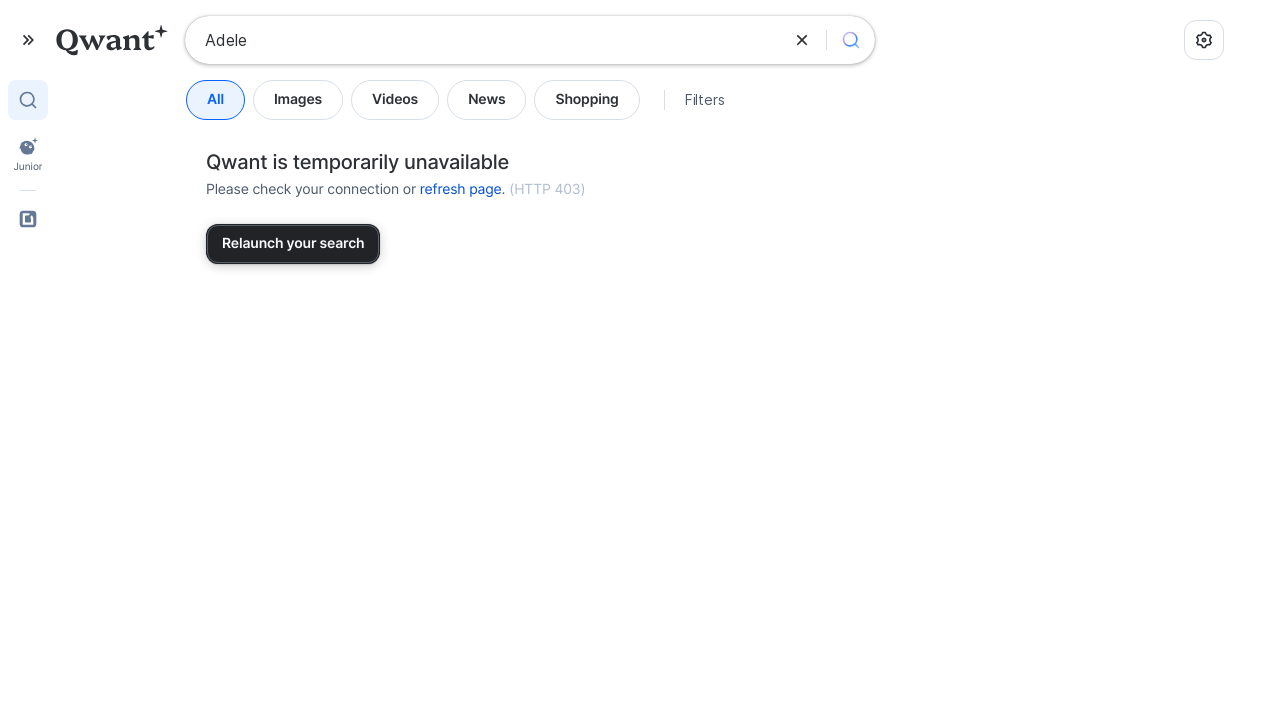